Tests layout on large desktop viewport (1920x1080), verifying container width and horizontal centering

Starting URL: https://acim-guide-production.web.app

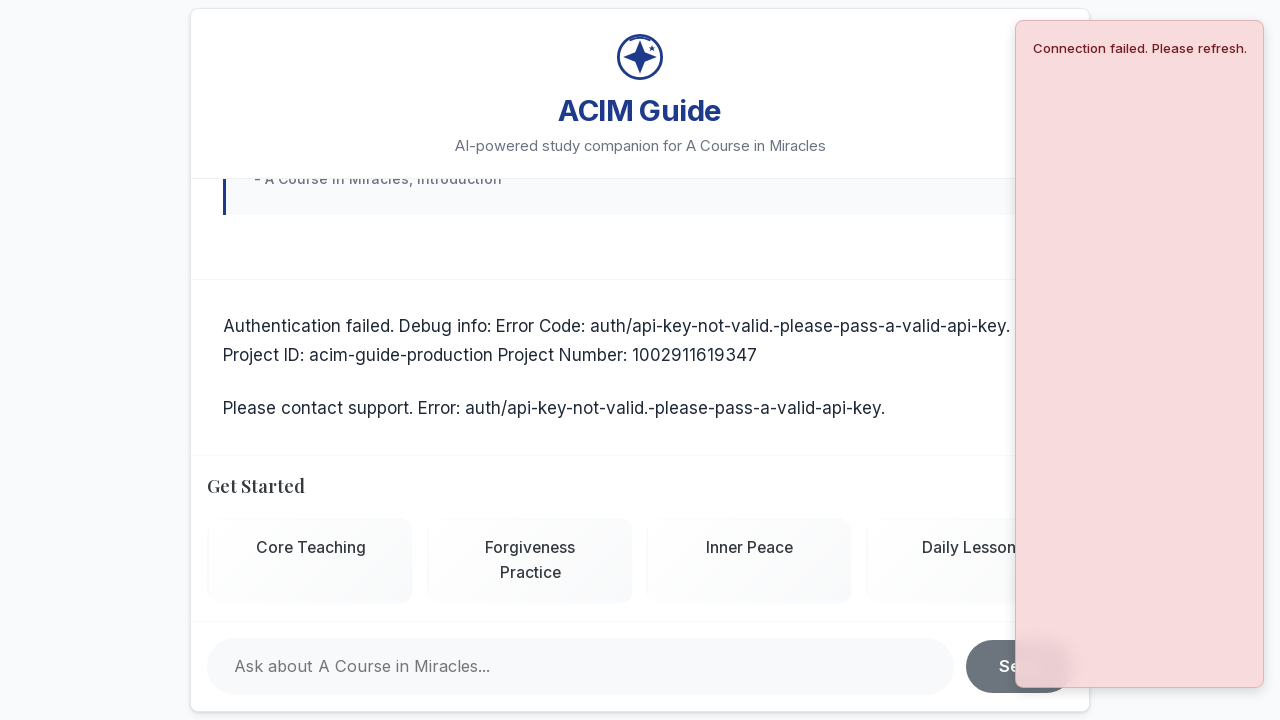

Waited for page to reach networkidle load state
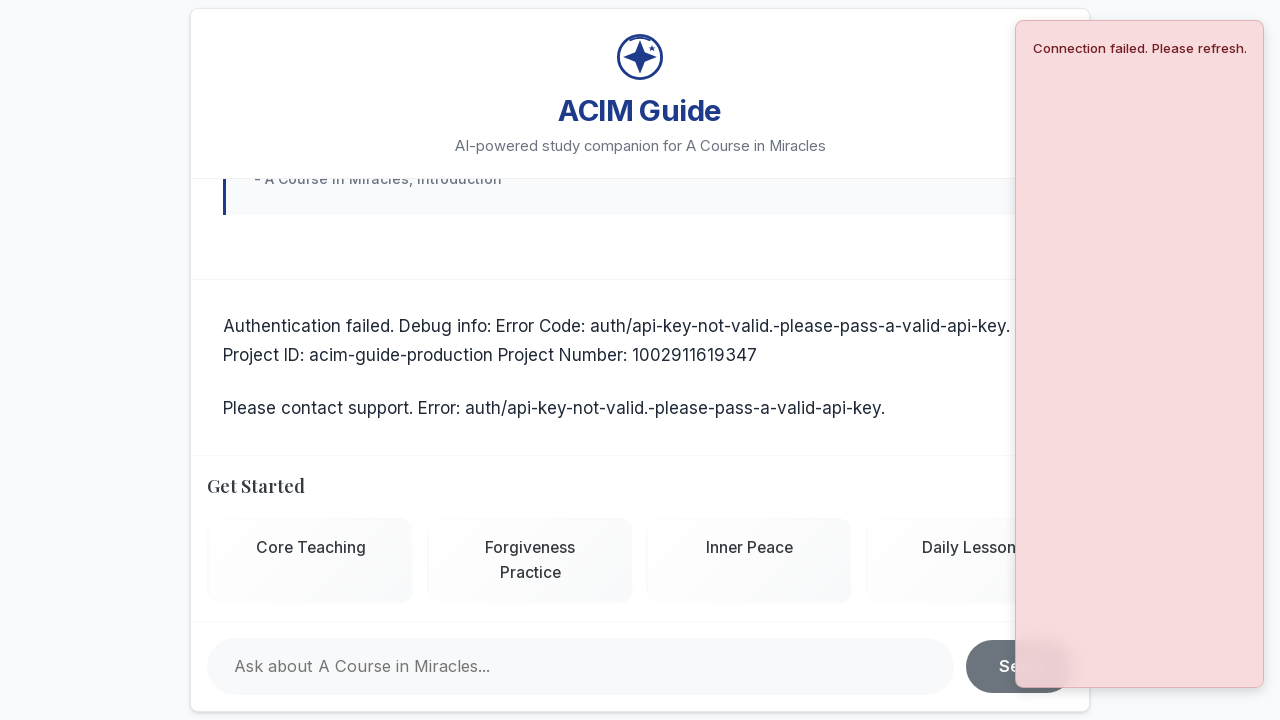

Waited 3 seconds for page content to stabilize
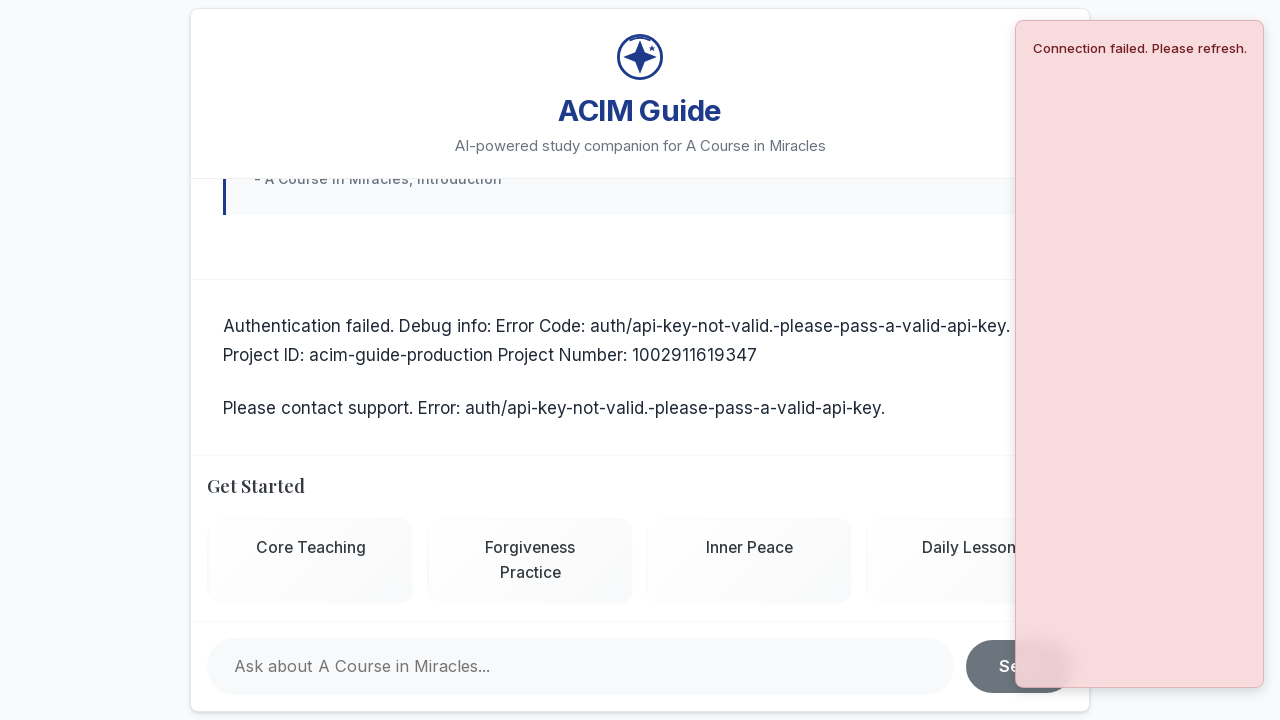

Set viewport to large desktop size (1920x1080)
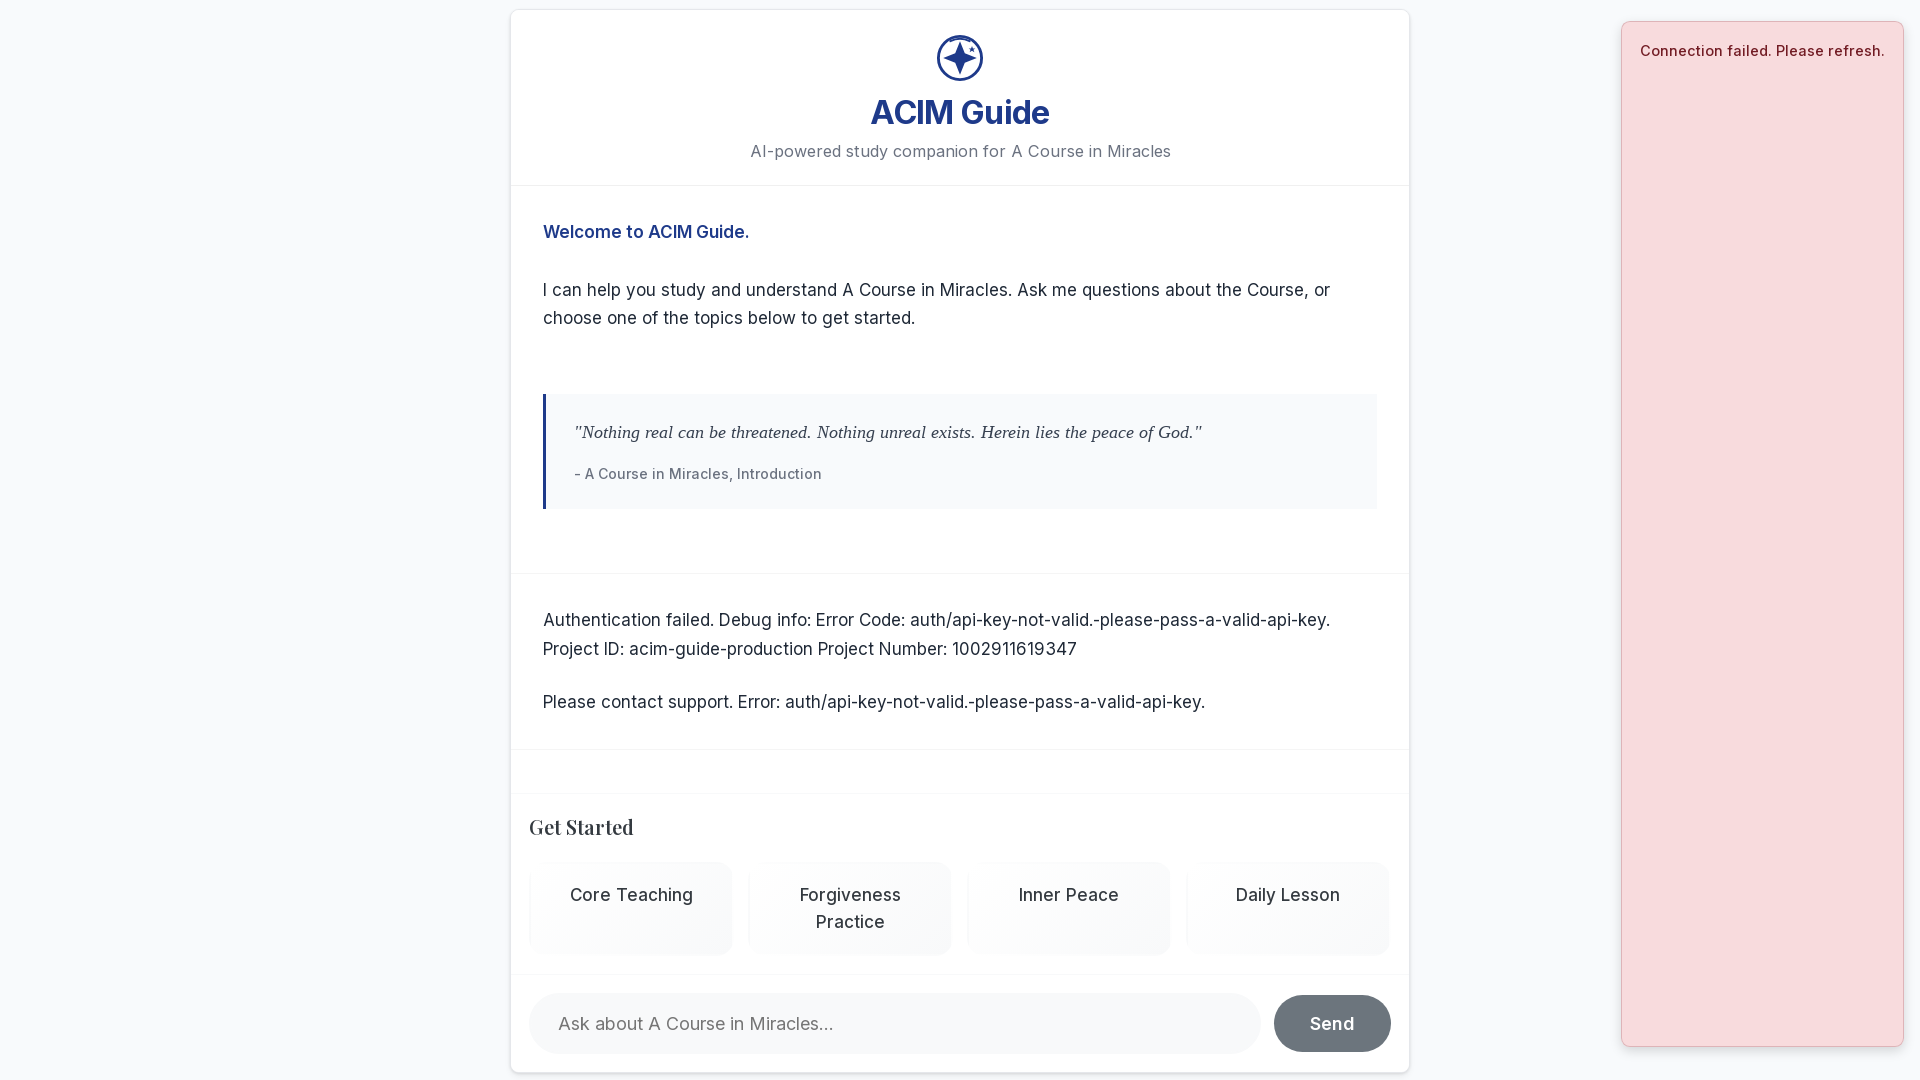

Waited 1 second for layout to adjust to new viewport
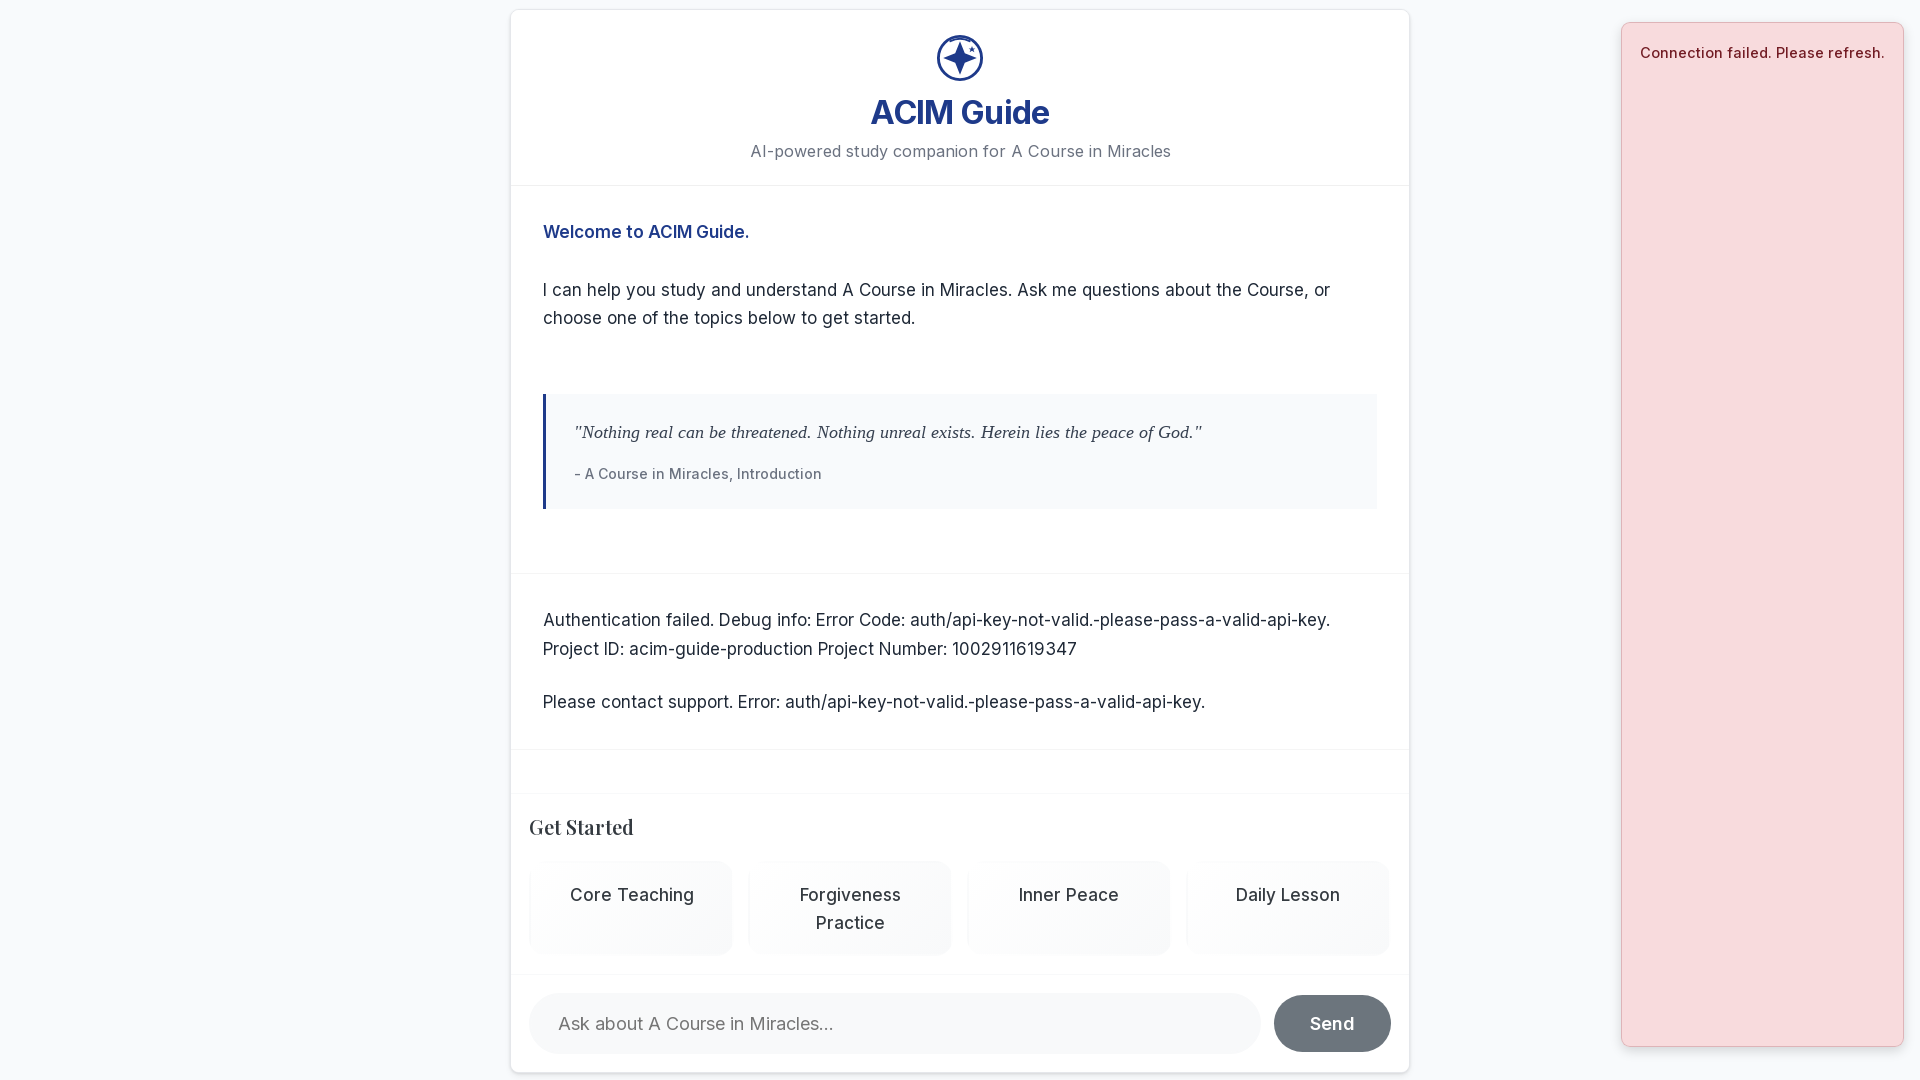

Located .container element
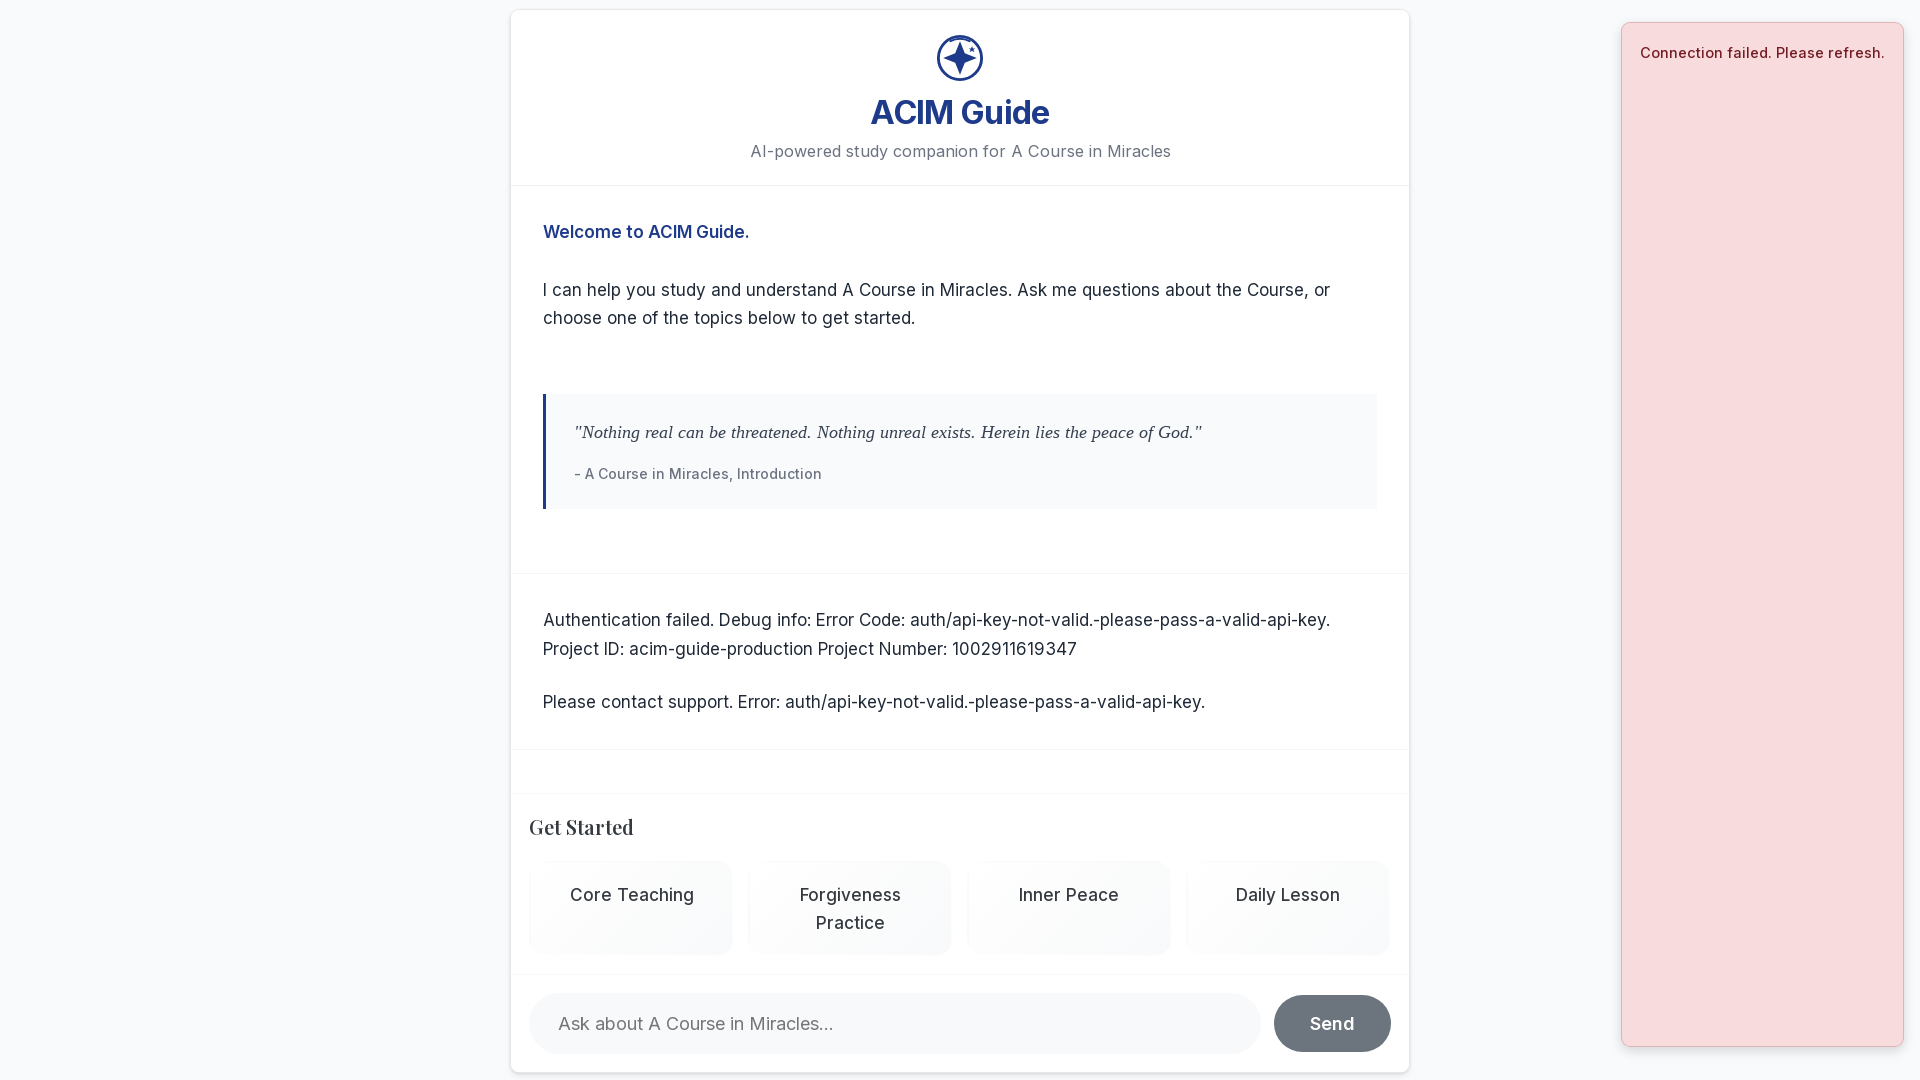

Retrieved container bounding box dimensions
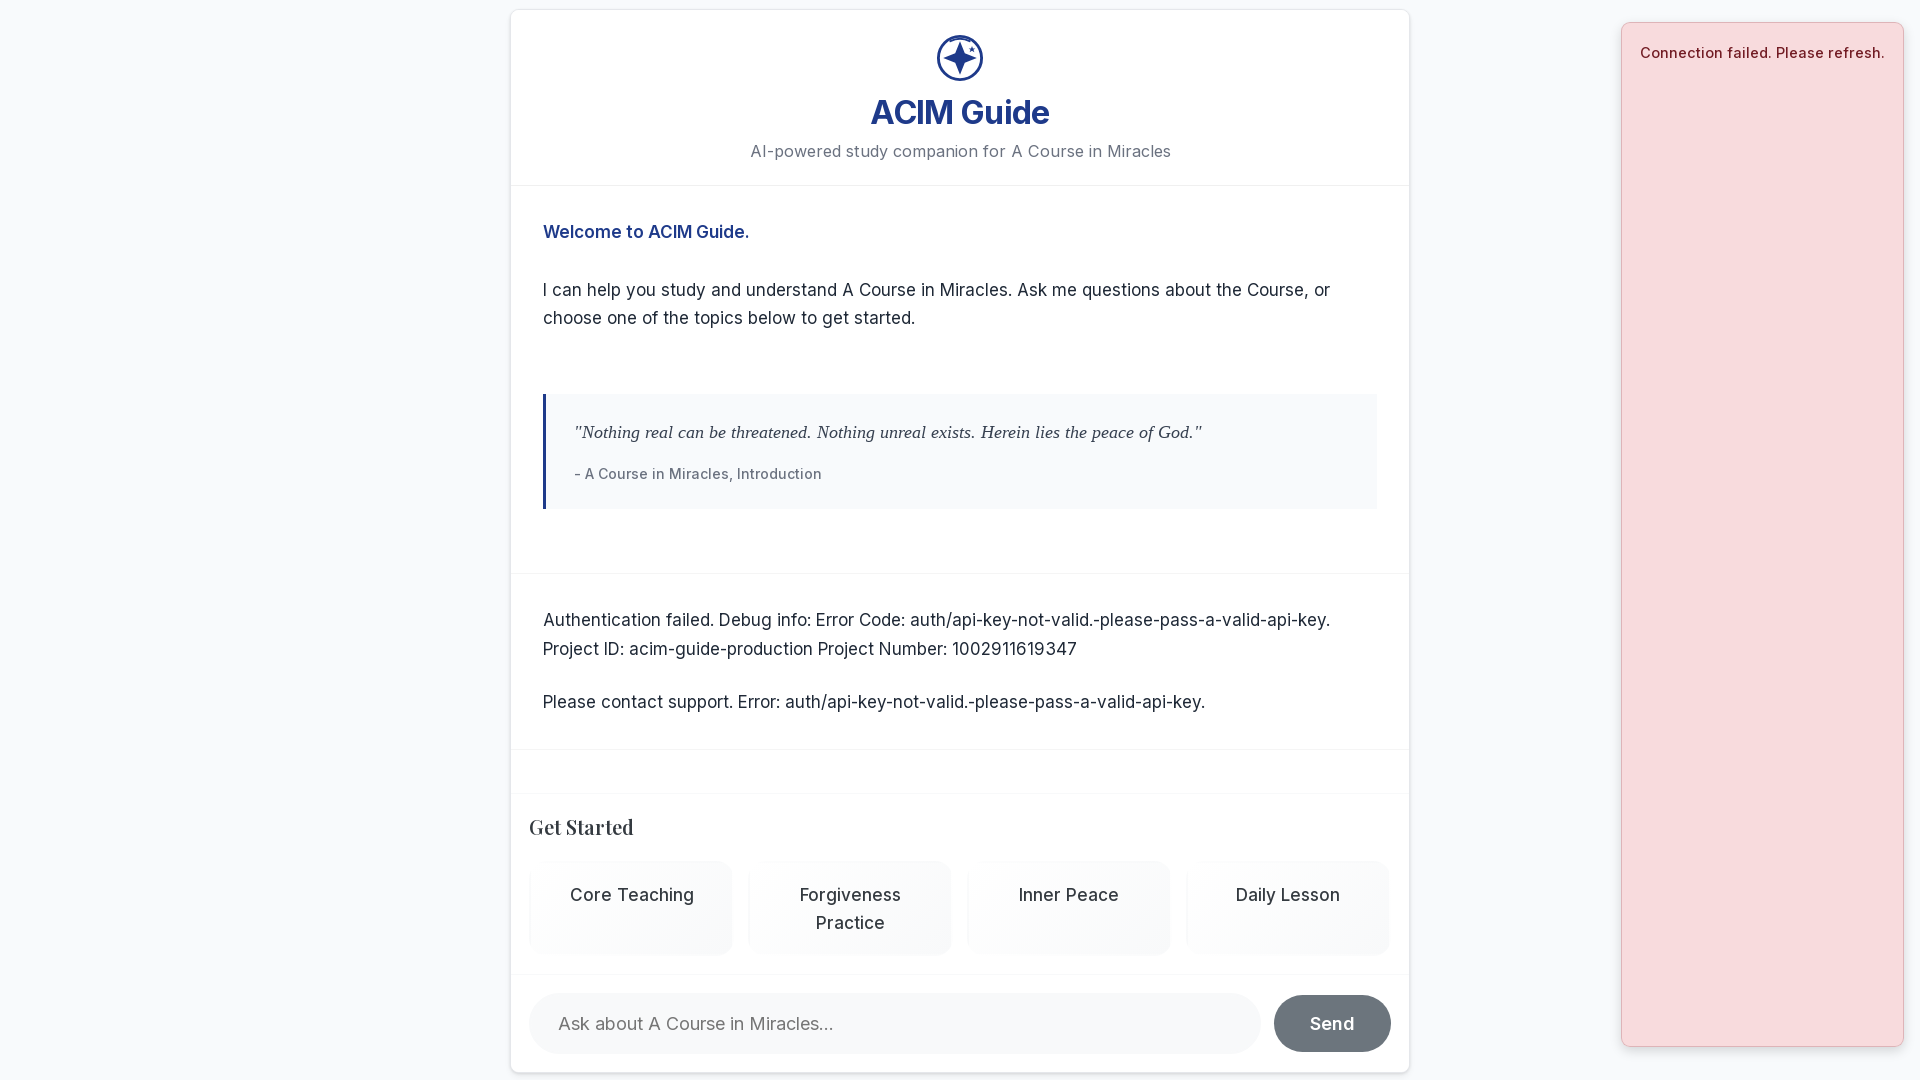

Verified container width is ≤1200px (actual: 900px)
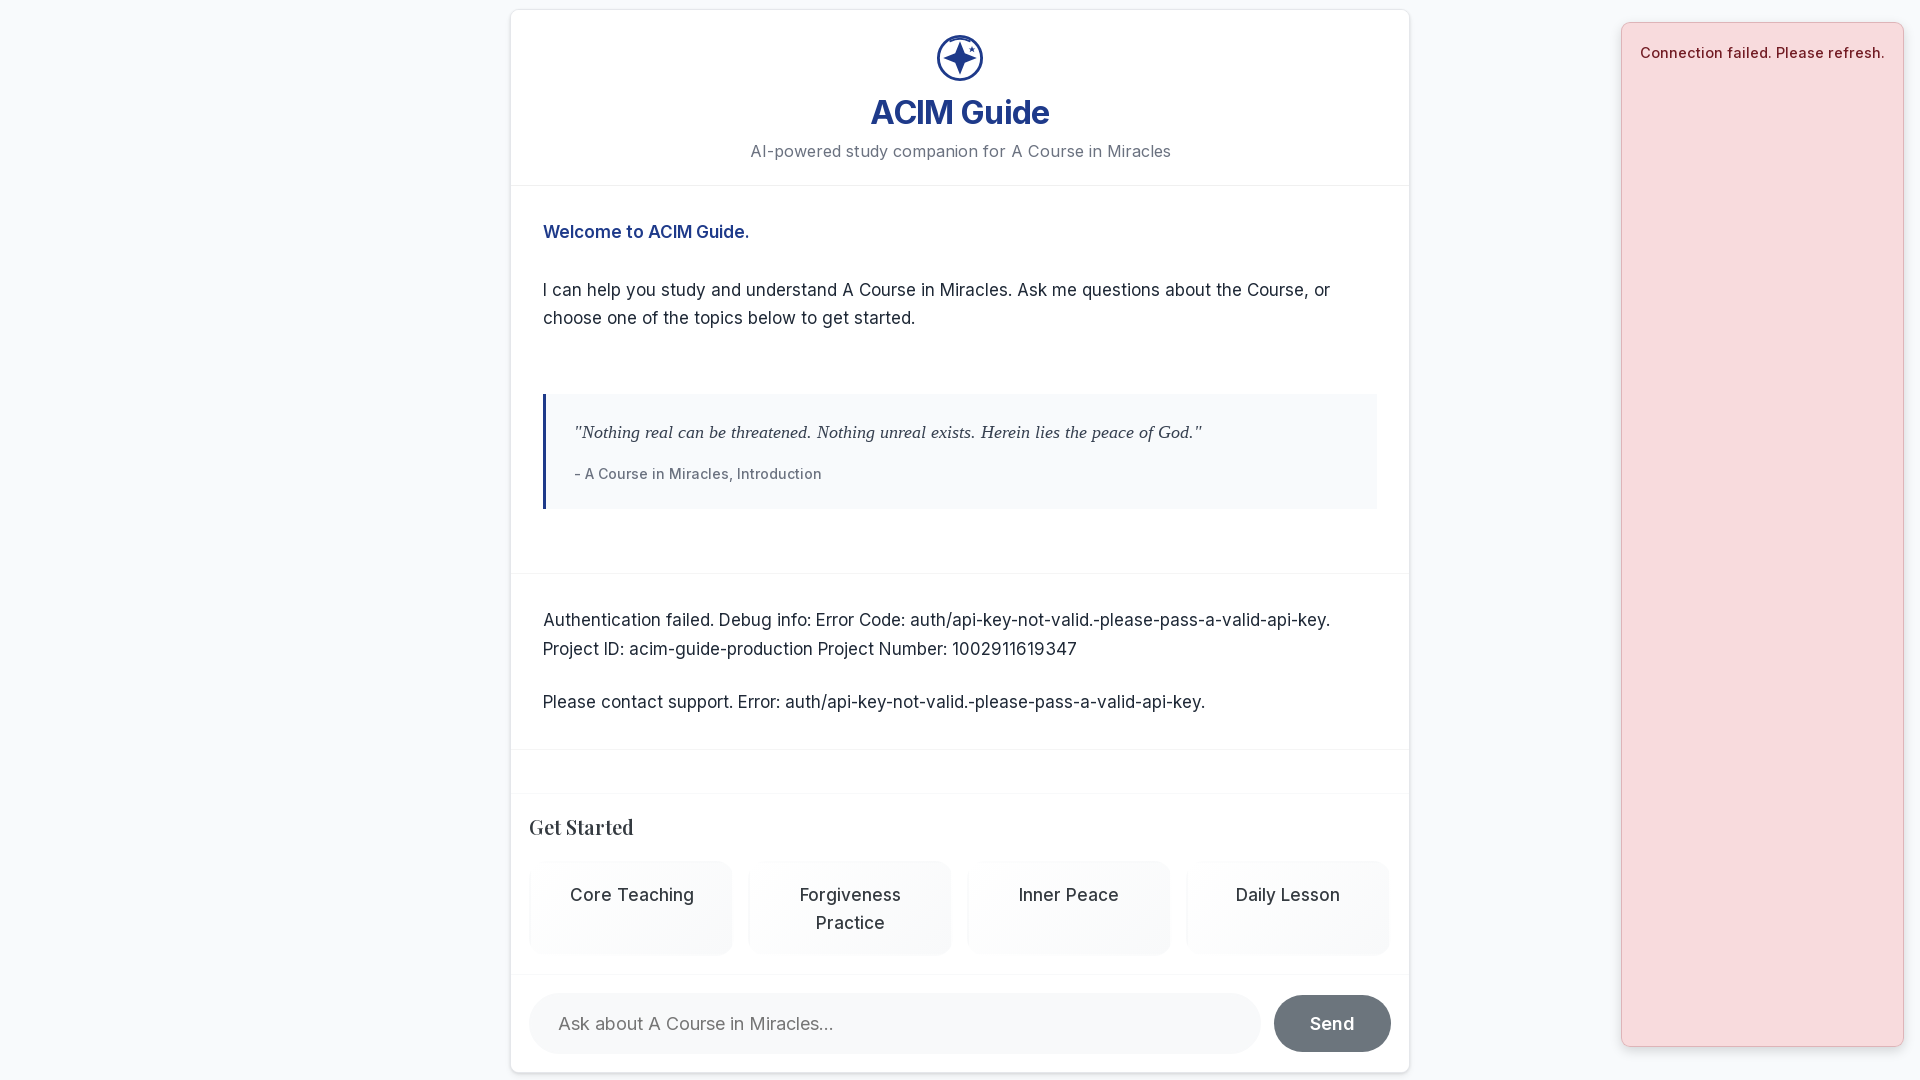

Verified container is horizontally centered (center difference: 0.0px)
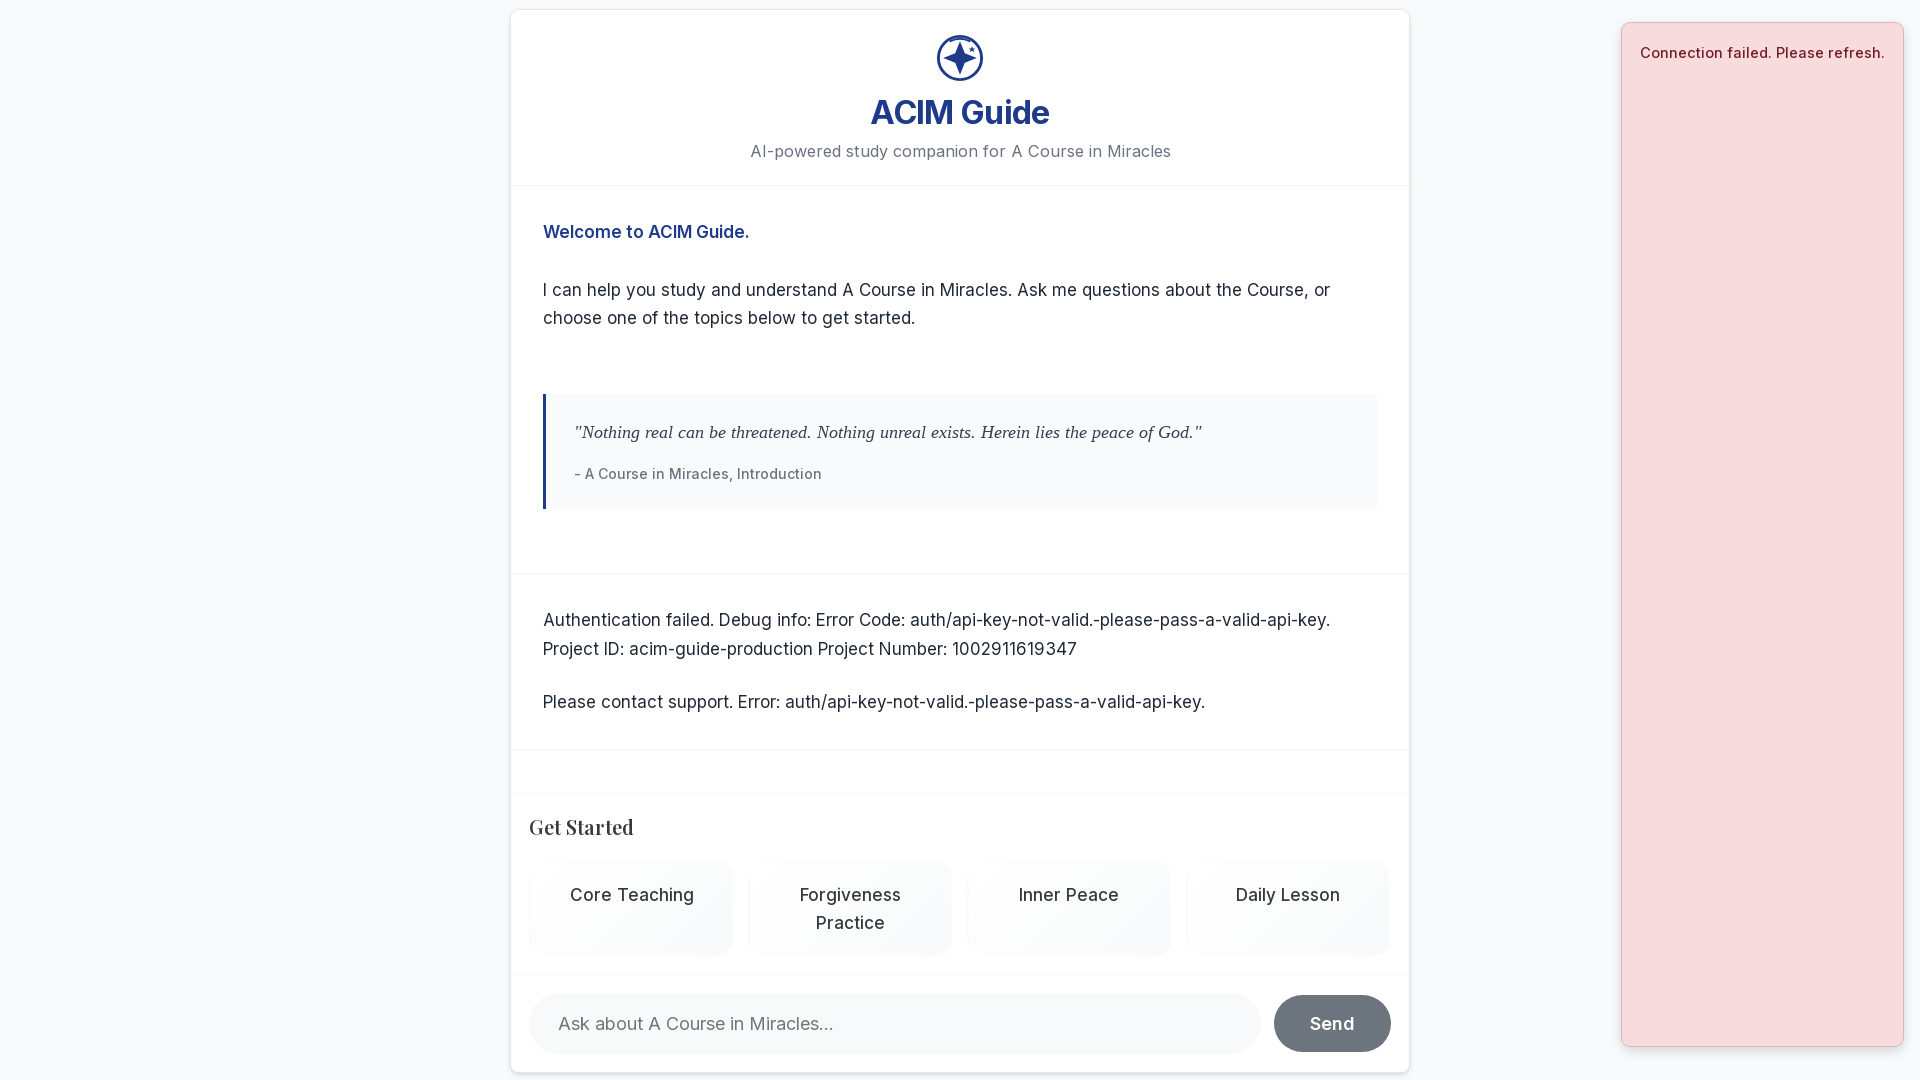

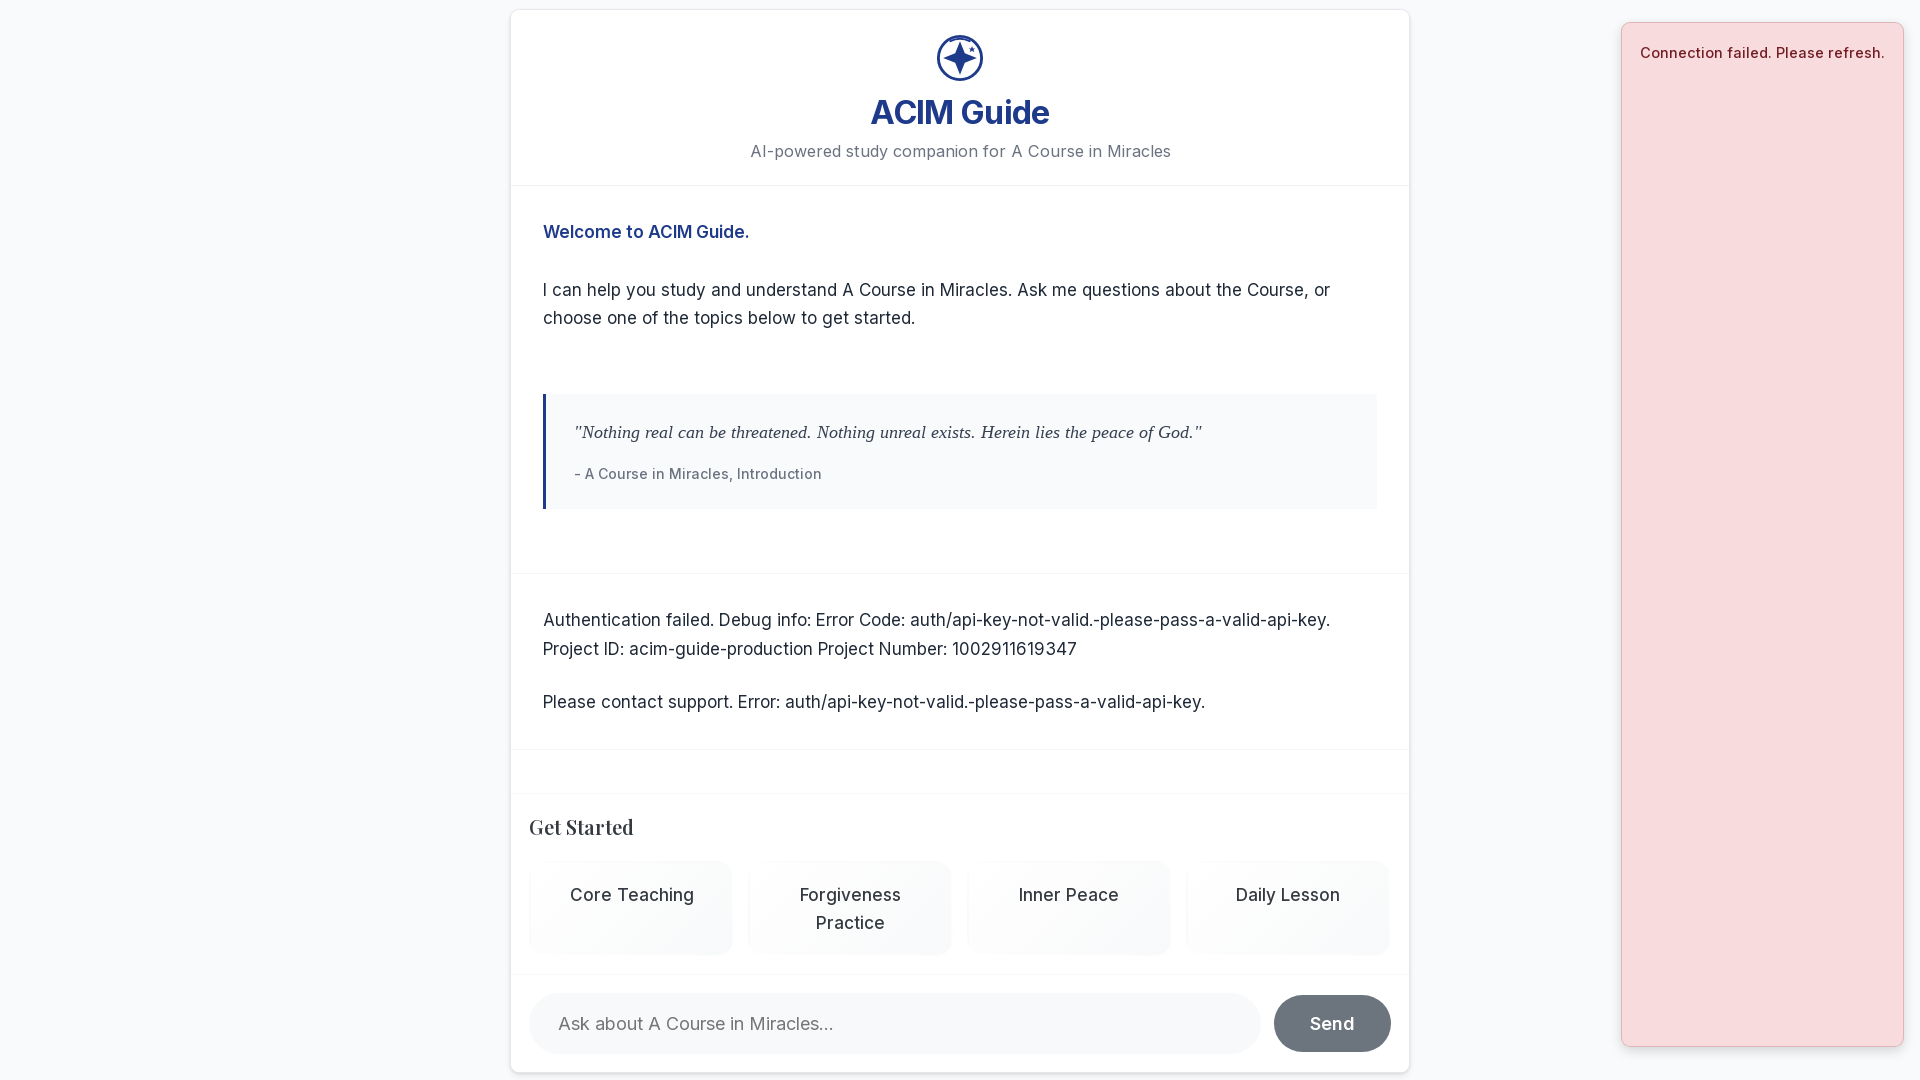